Tests the login form validation by submitting empty username and password fields and verifying that an appropriate error message is displayed.

Starting URL: https://www.saucedemo.com/

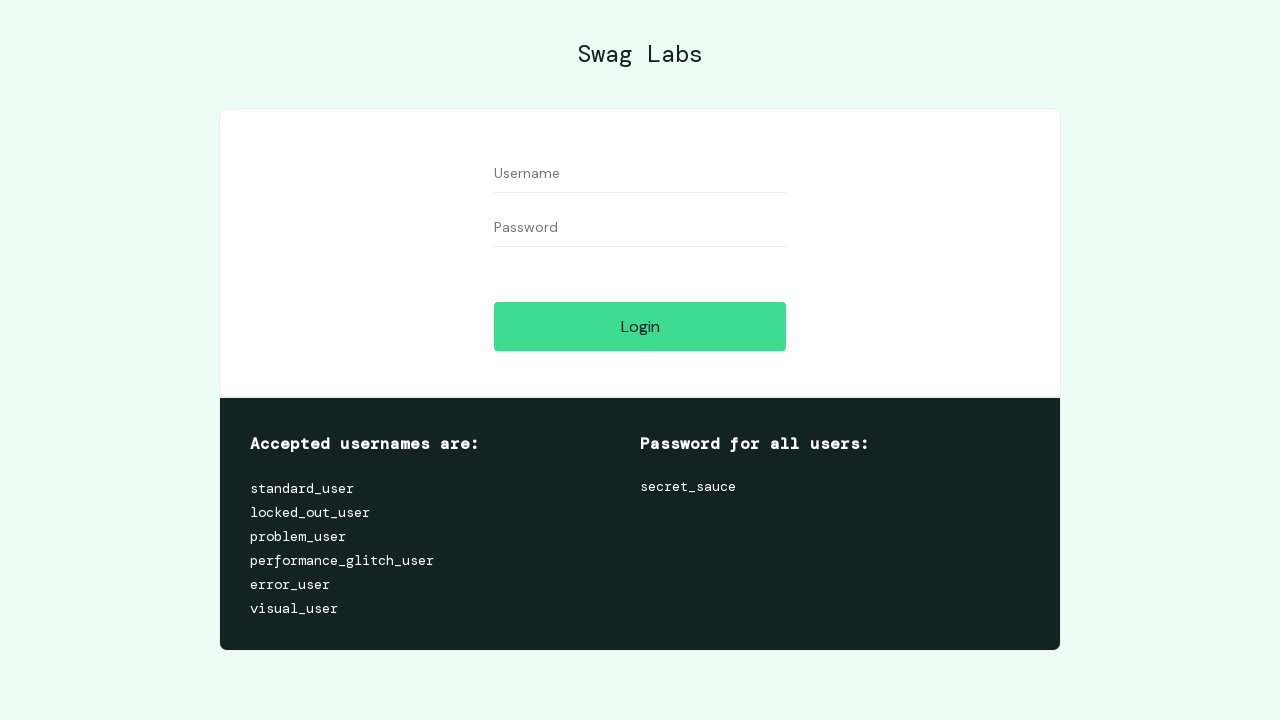

Page fully loaded, network idle state reached
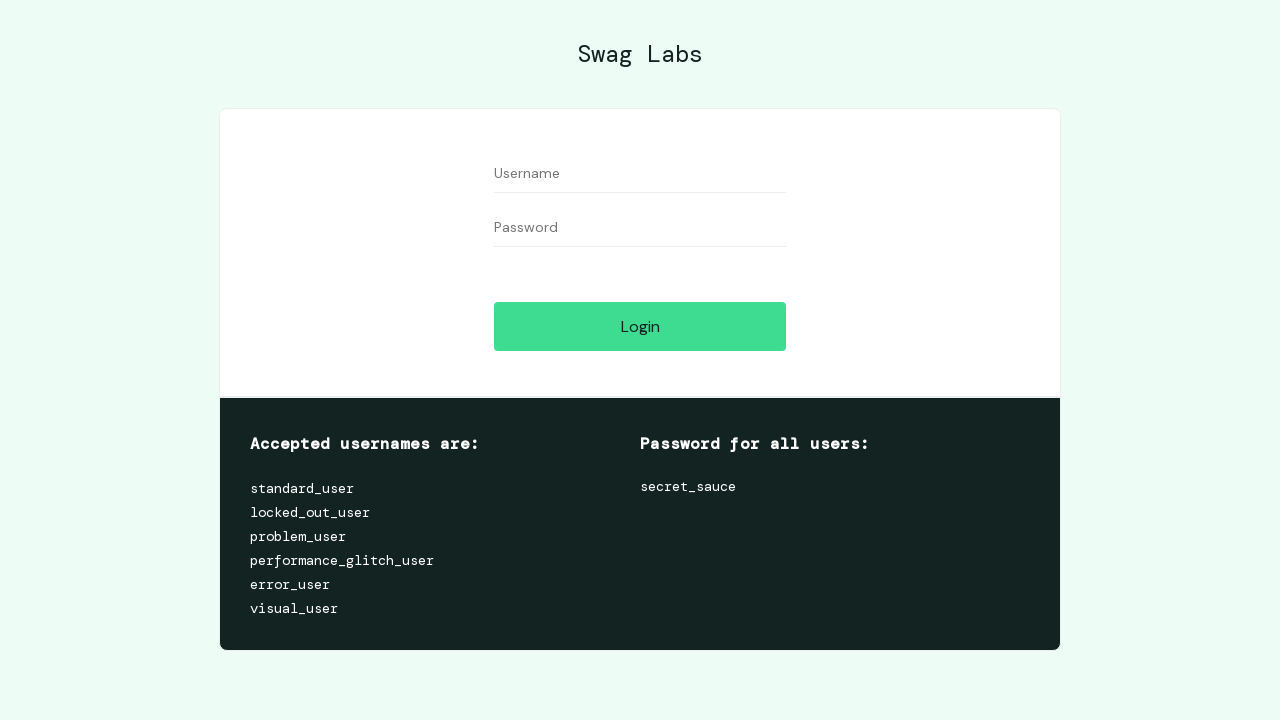

Filled username field with empty string on form #user-name
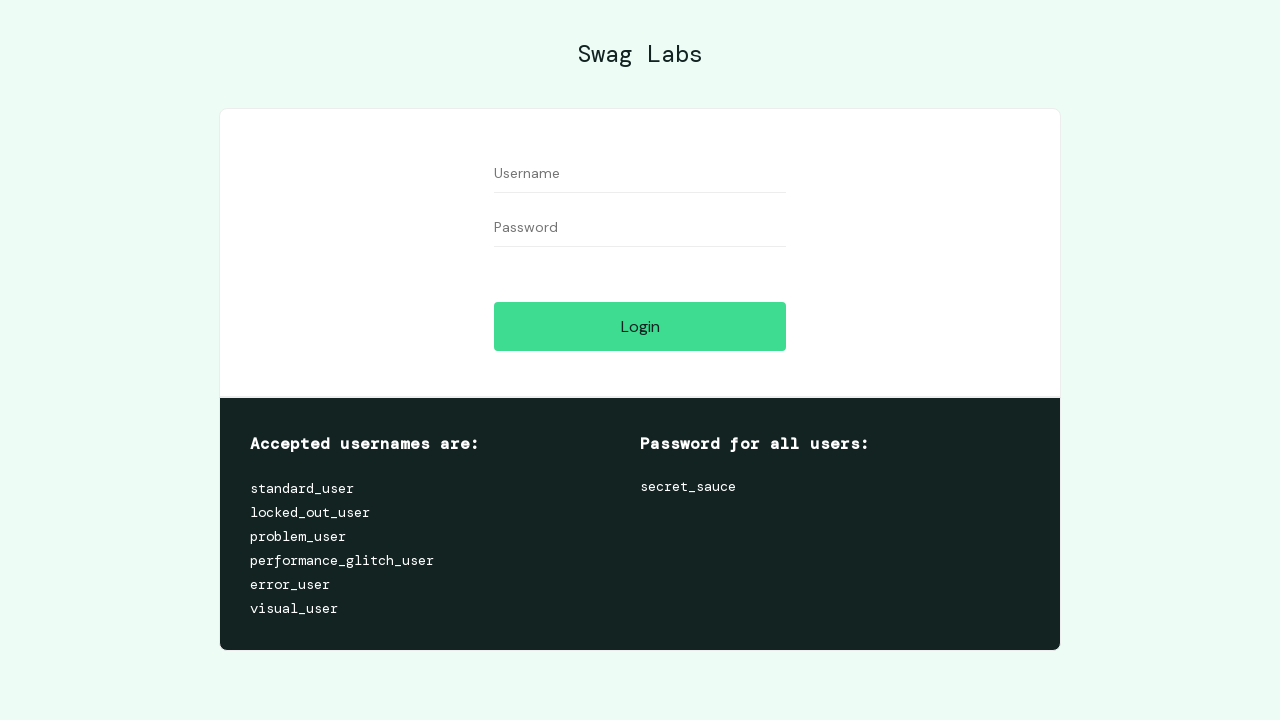

Filled password field with empty string on form #password
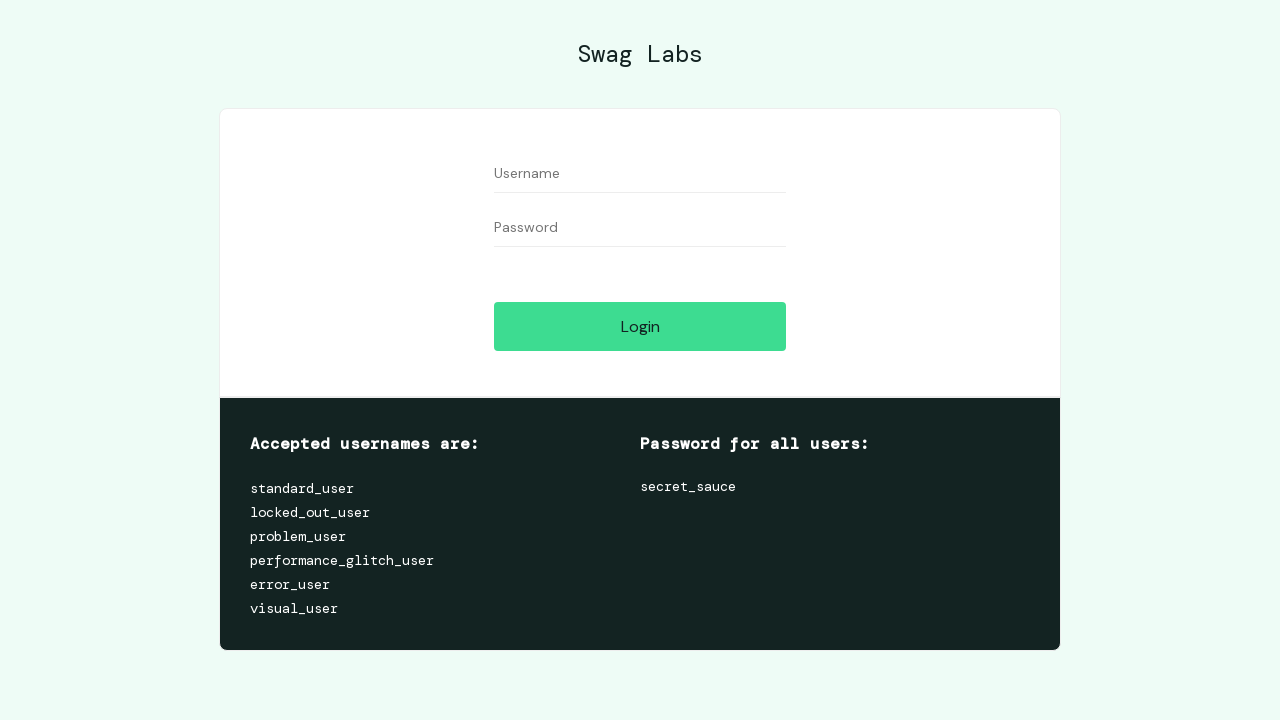

Clicked login button with empty credentials at (640, 326) on form #login-button
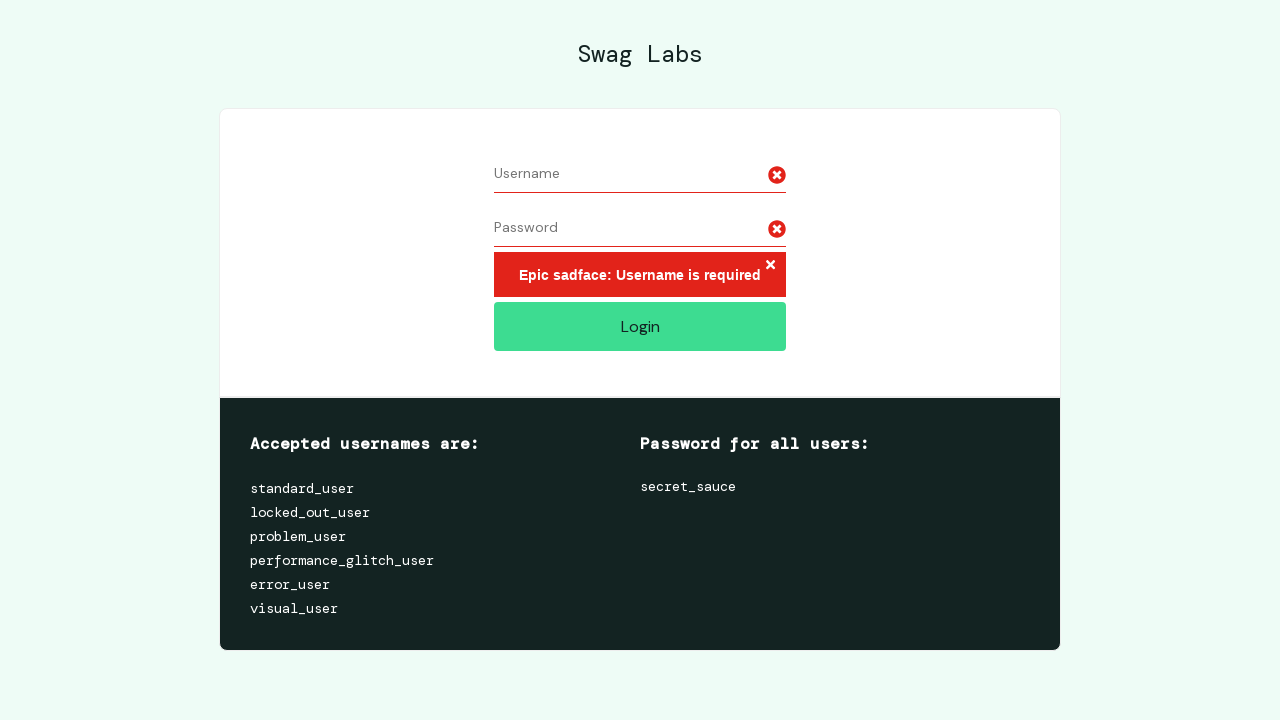

Error message 'Epic sadface: Username is required' displayed
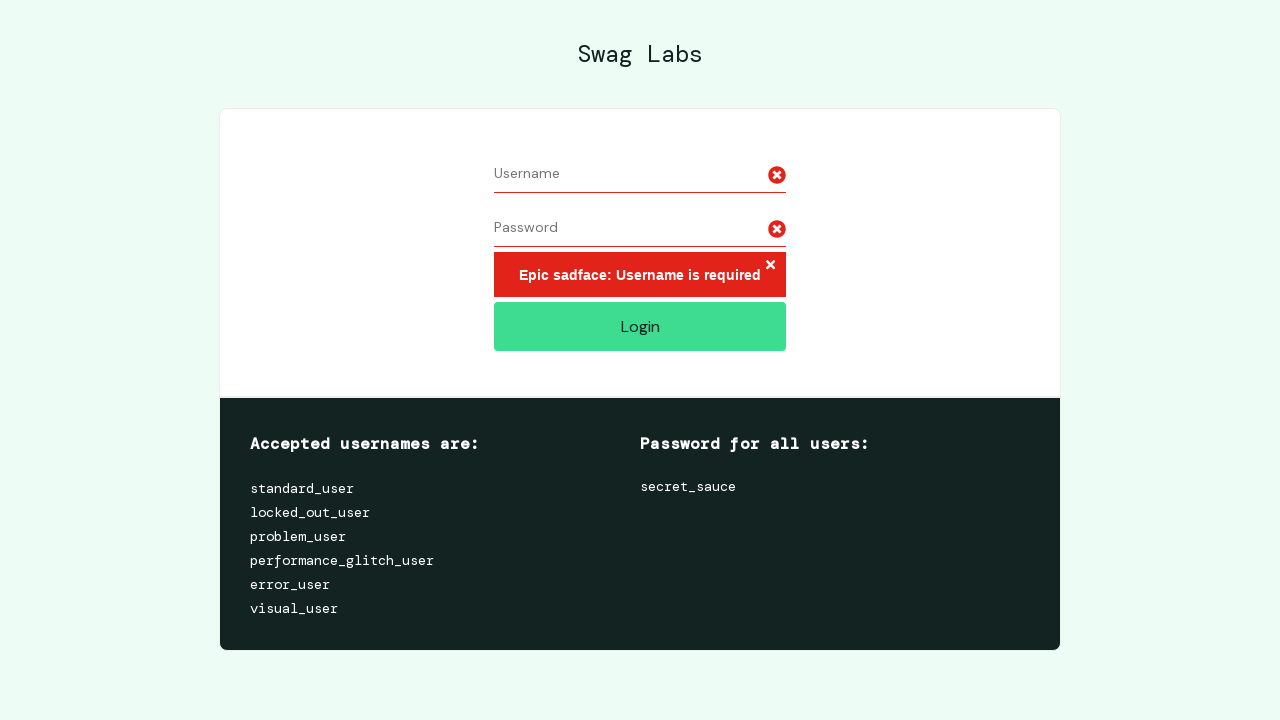

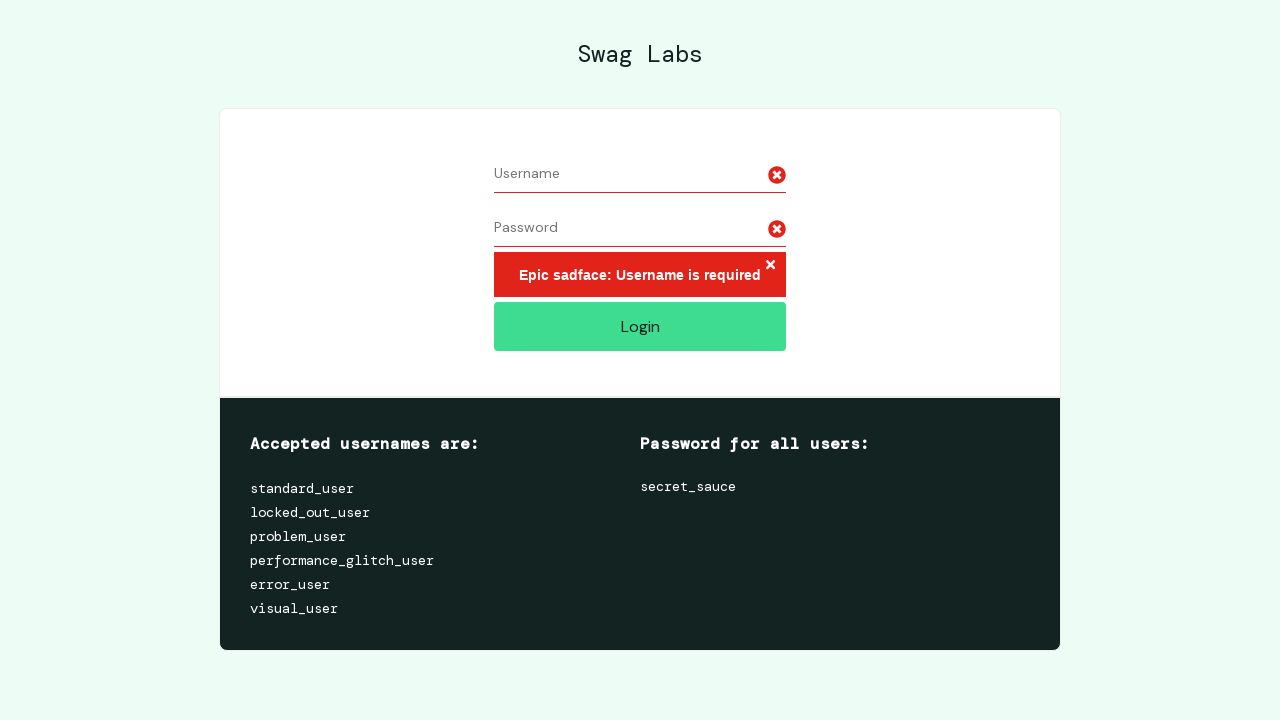